Tests the UK government vehicle tax checker by entering a registration number, confirming vehicle details, and verifying tax and MOT status information

Starting URL: https://www.gov.uk/check-vehicle-tax

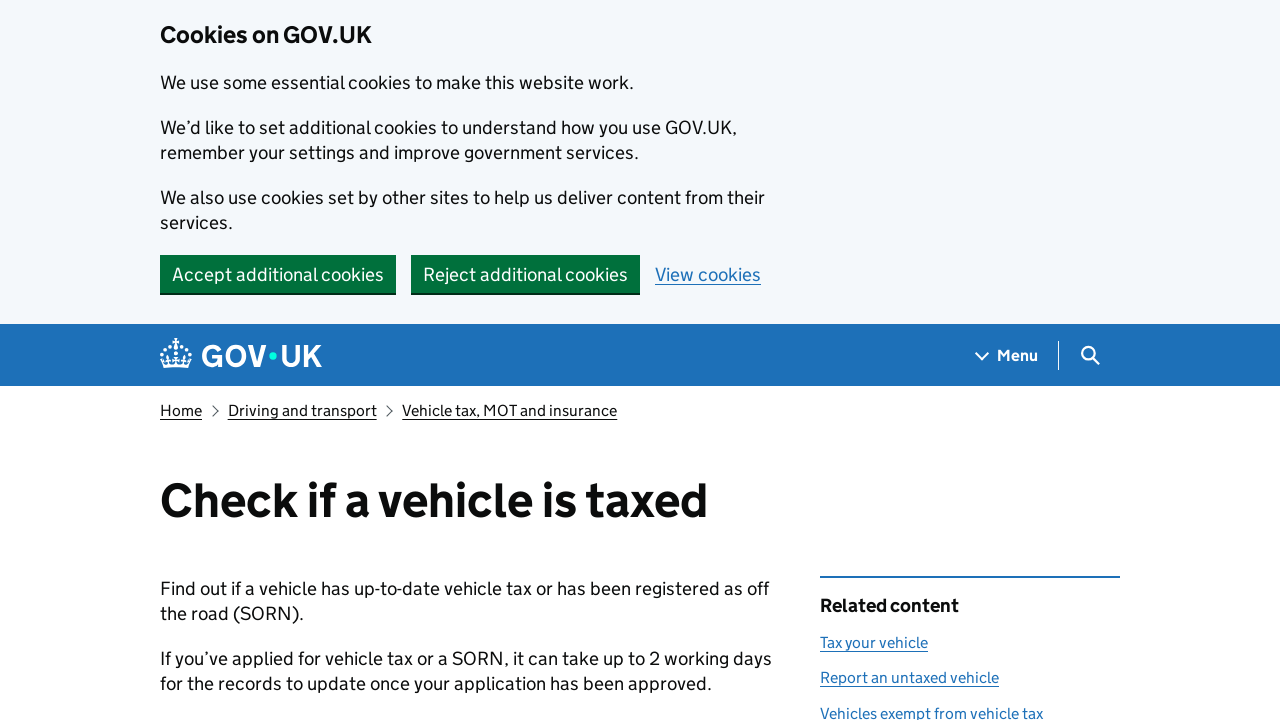

Scrolled down one page
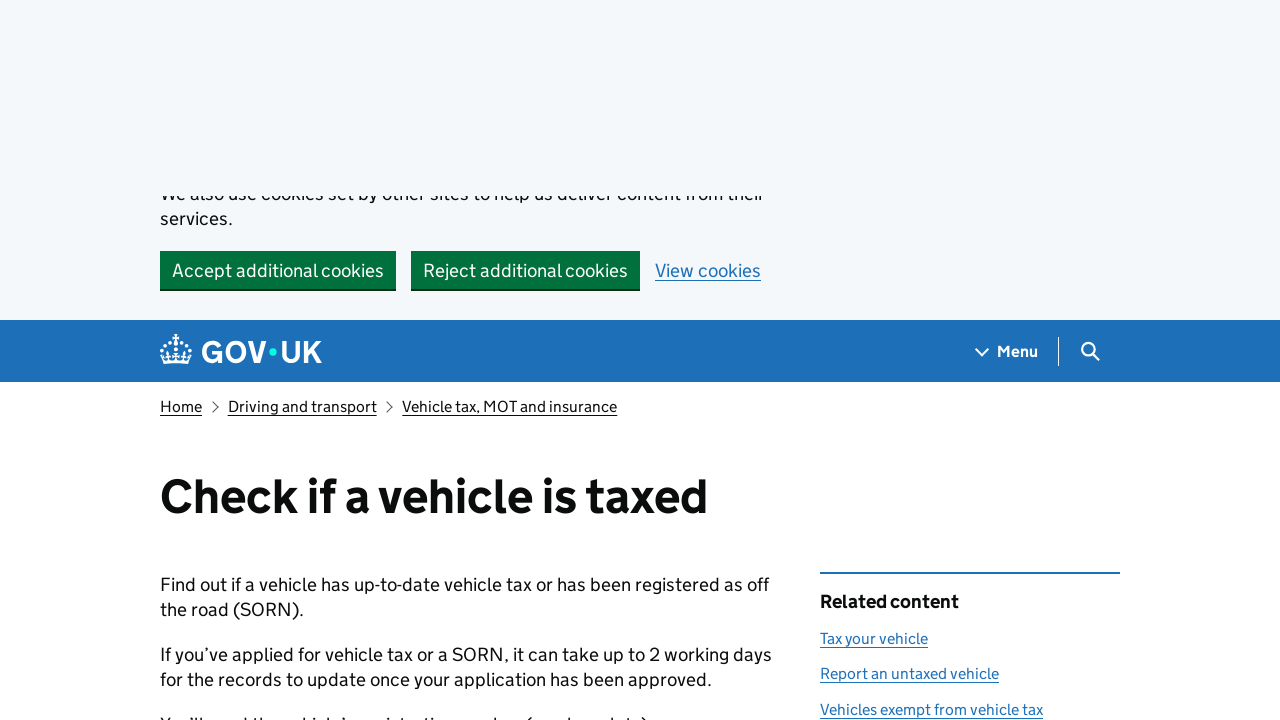

Clicked start button to begin vehicle tax check at (238, 238) on a.gem-c-button.govuk-button.govuk-button--start
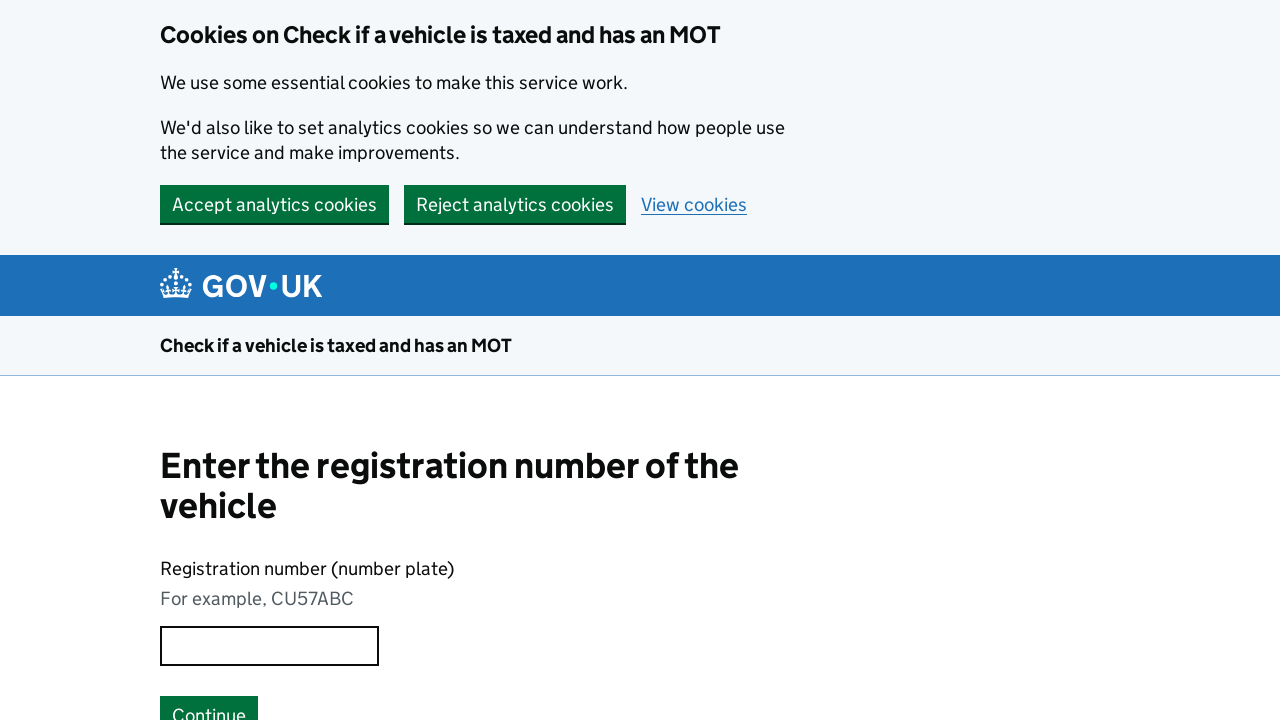

Entered vehicle registration number 'AB12CDE' on input.govuk-input.govuk-input--width-10
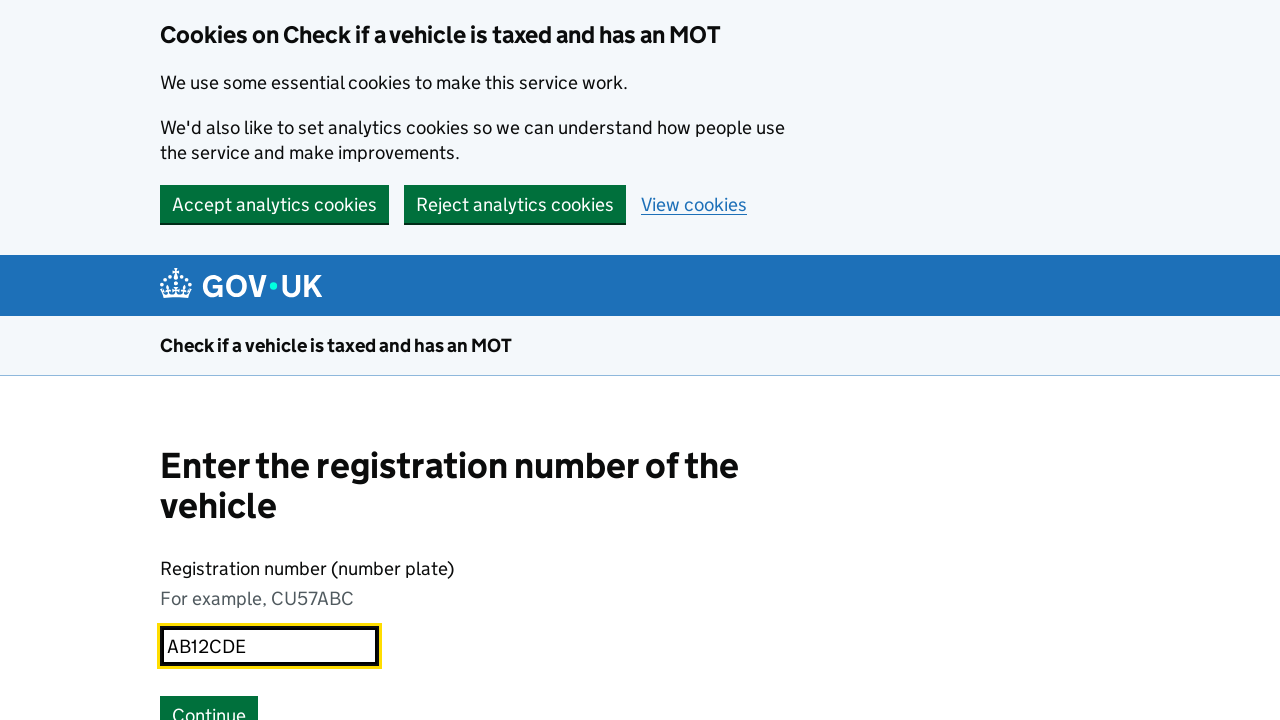

Clicked submit button to check registration at (209, 701) on #submit_vrn_button
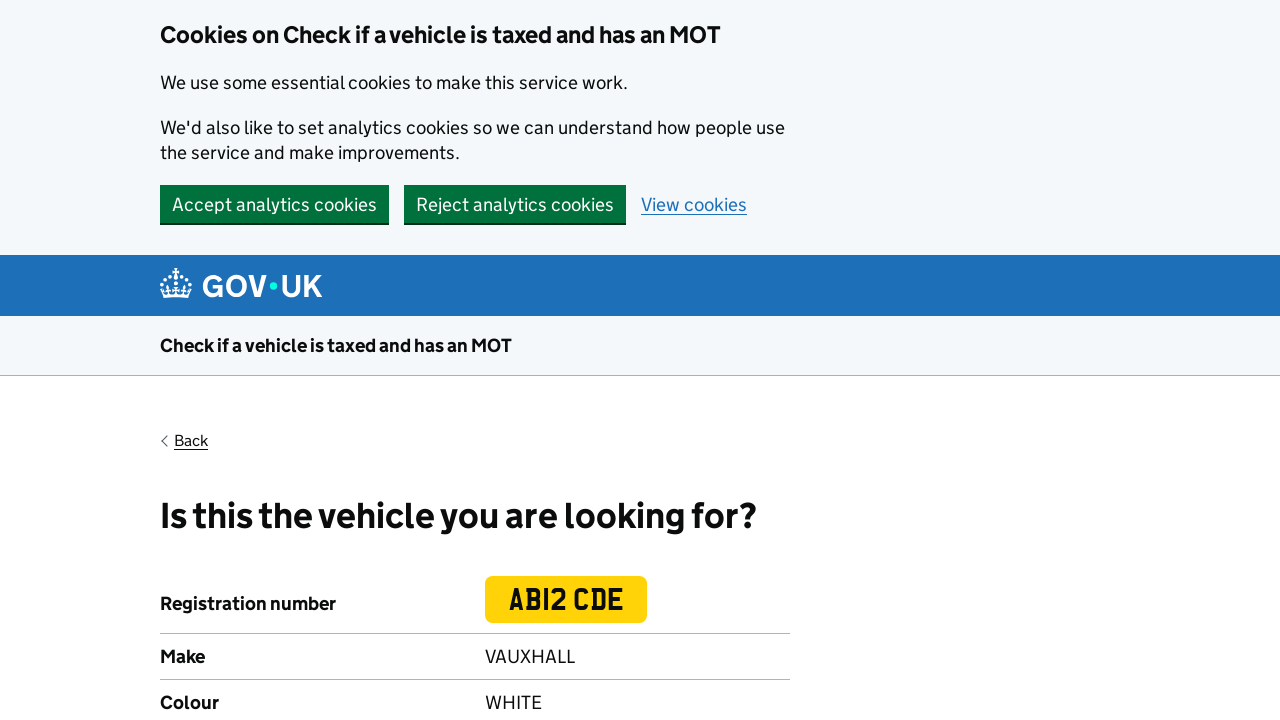

Confirmed vehicle details are correct at (182, 360) on #yes-vehicle-confirm
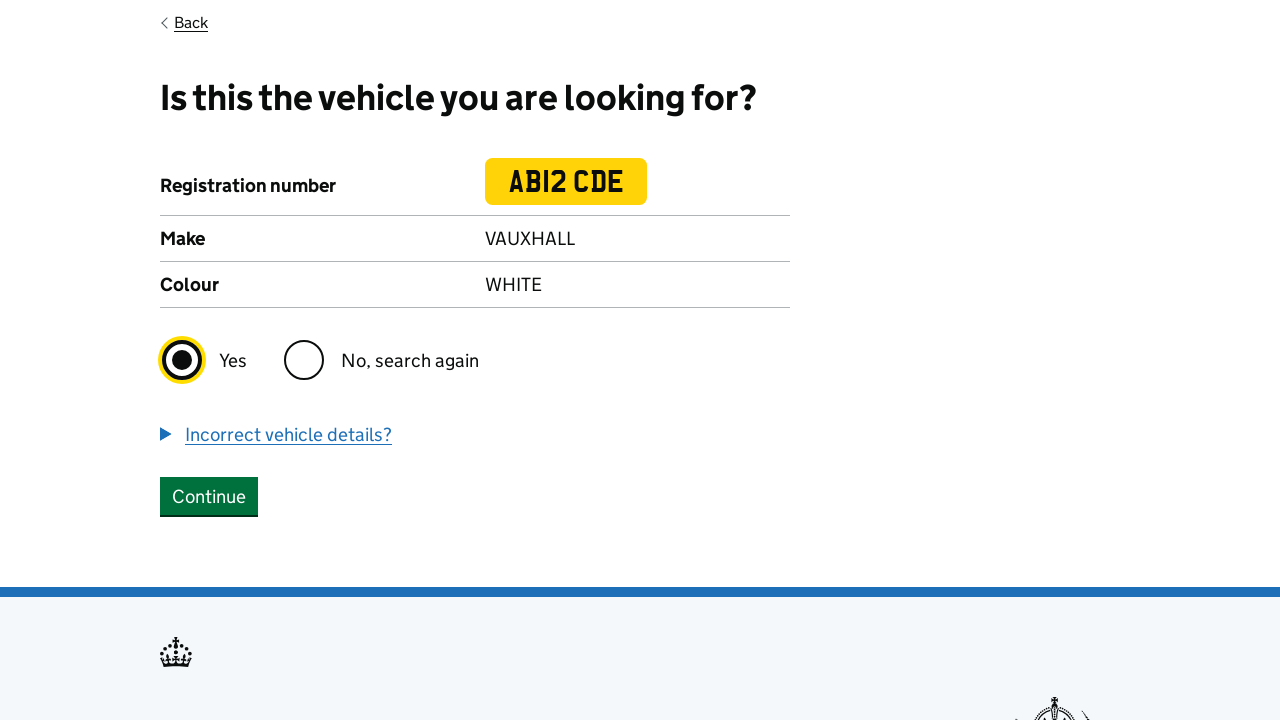

Vehicle details page loaded with registration mark displayed
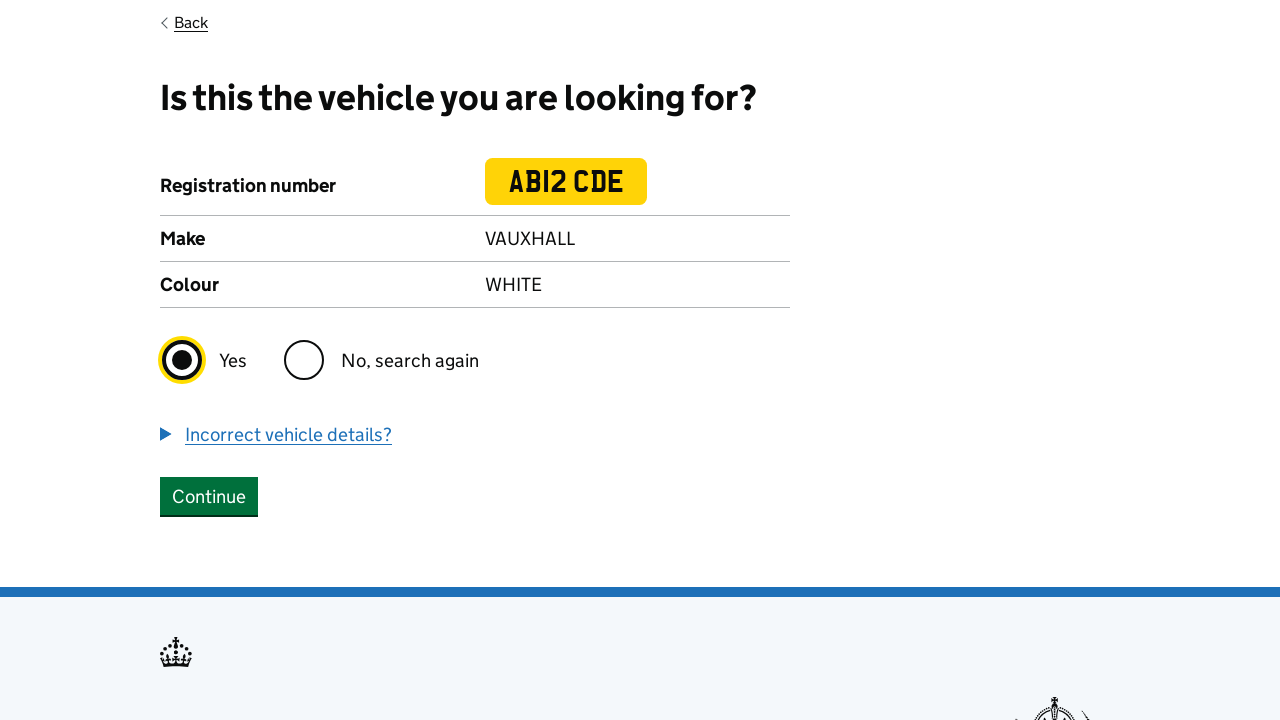

Clicked continue button to view tax and MOT status at (209, 496) on #capture_confirm_button
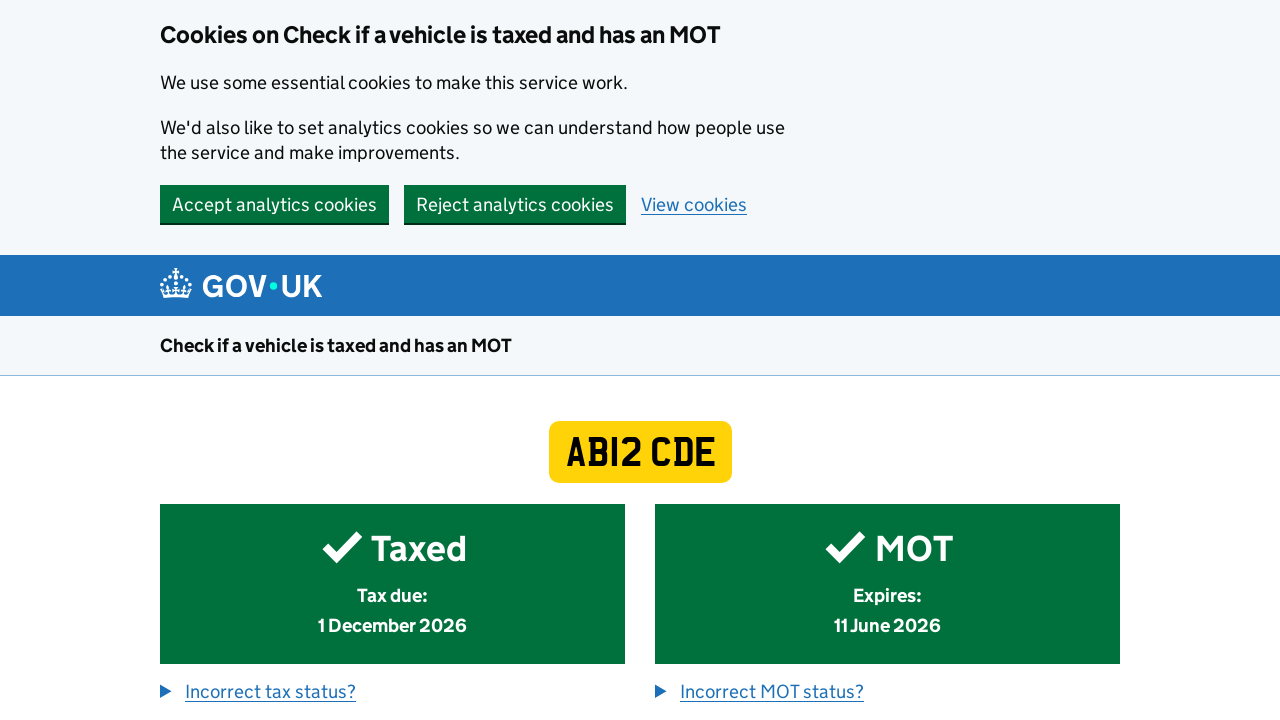

Final results page loaded with tax and MOT status information
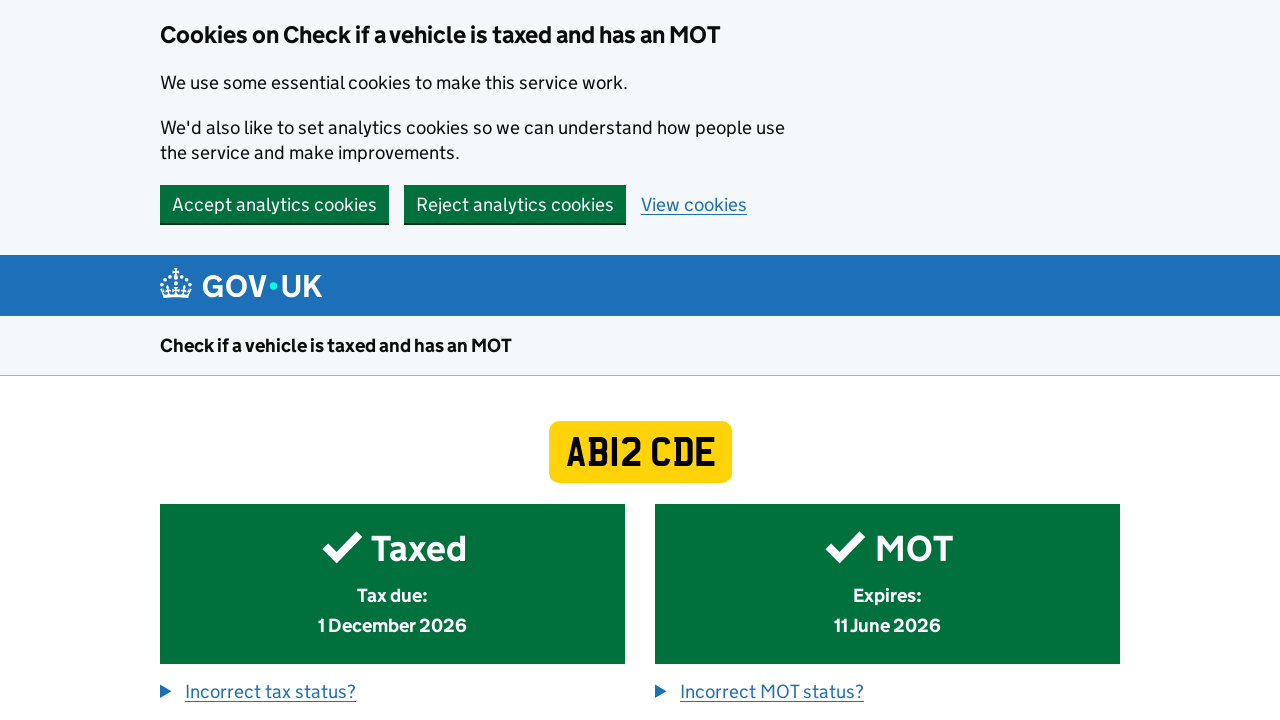

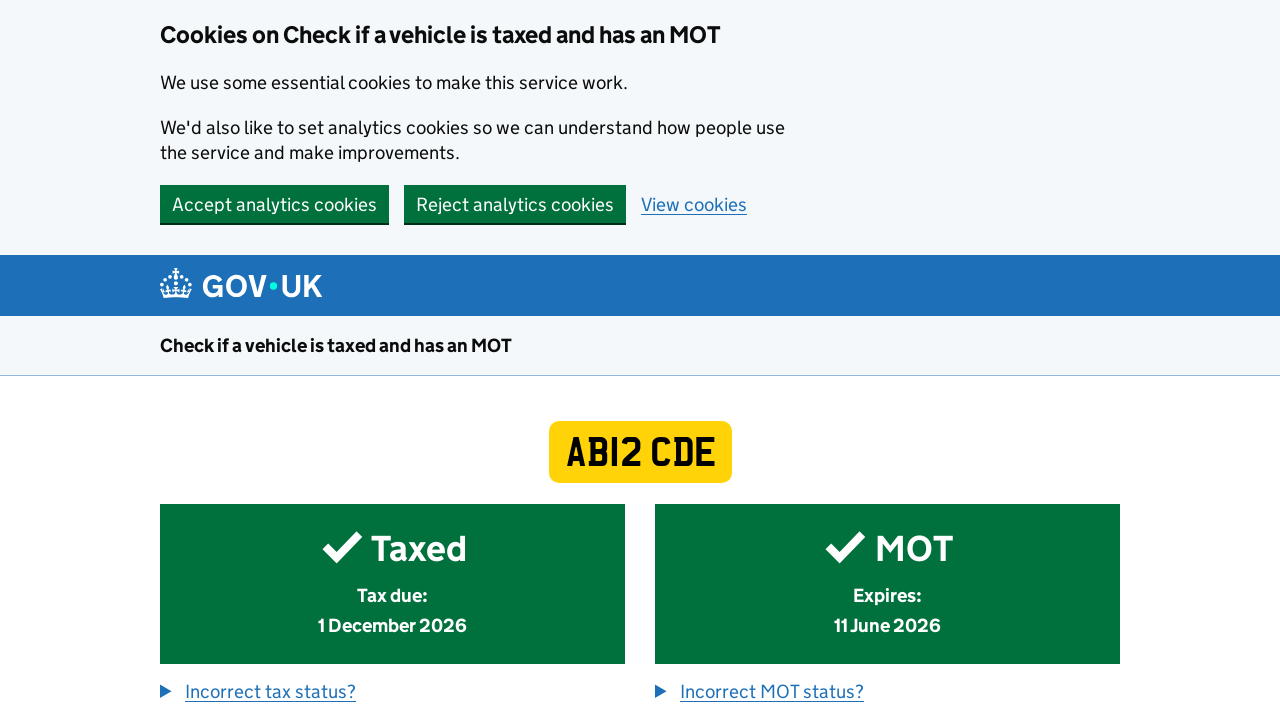